Tests window handling by clicking a link to open a new window, extracting an email address from the new window's text, and using it to fill a form field in the original window

Starting URL: https://rahulshettyacademy.com/loginpagePractise/

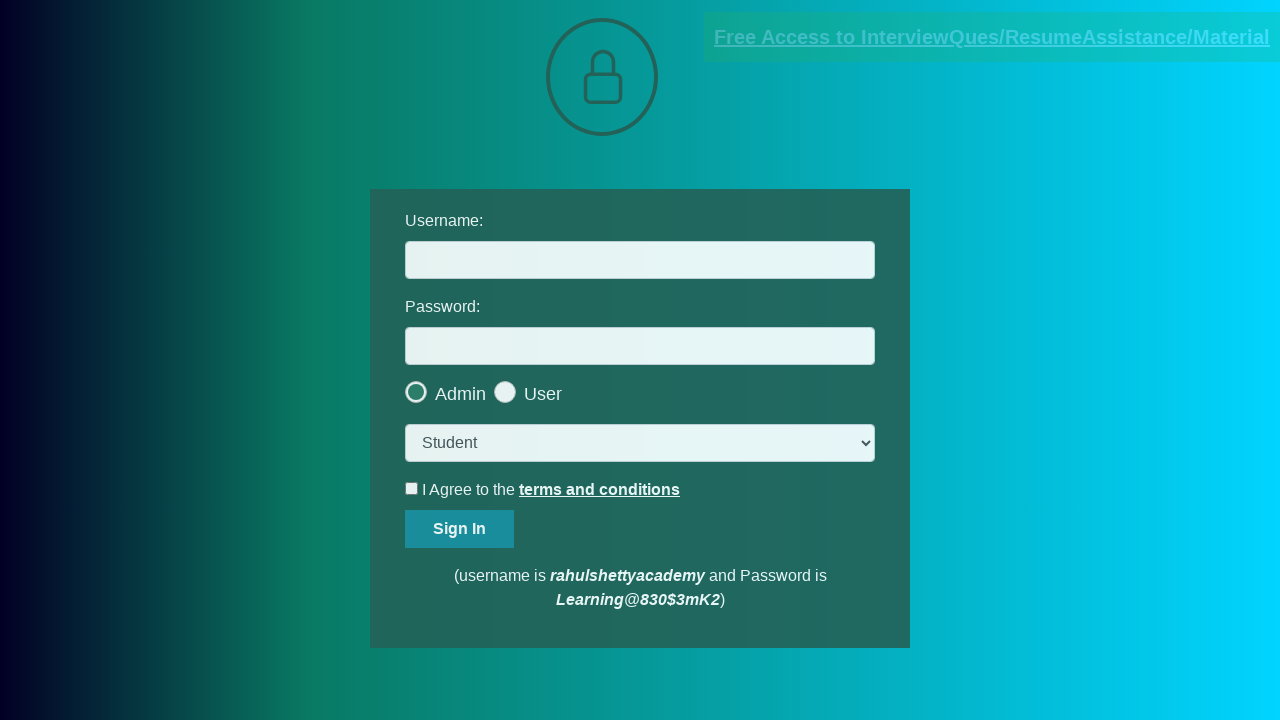

Clicked blinking text link to open new window at (992, 37) on .blinkingText
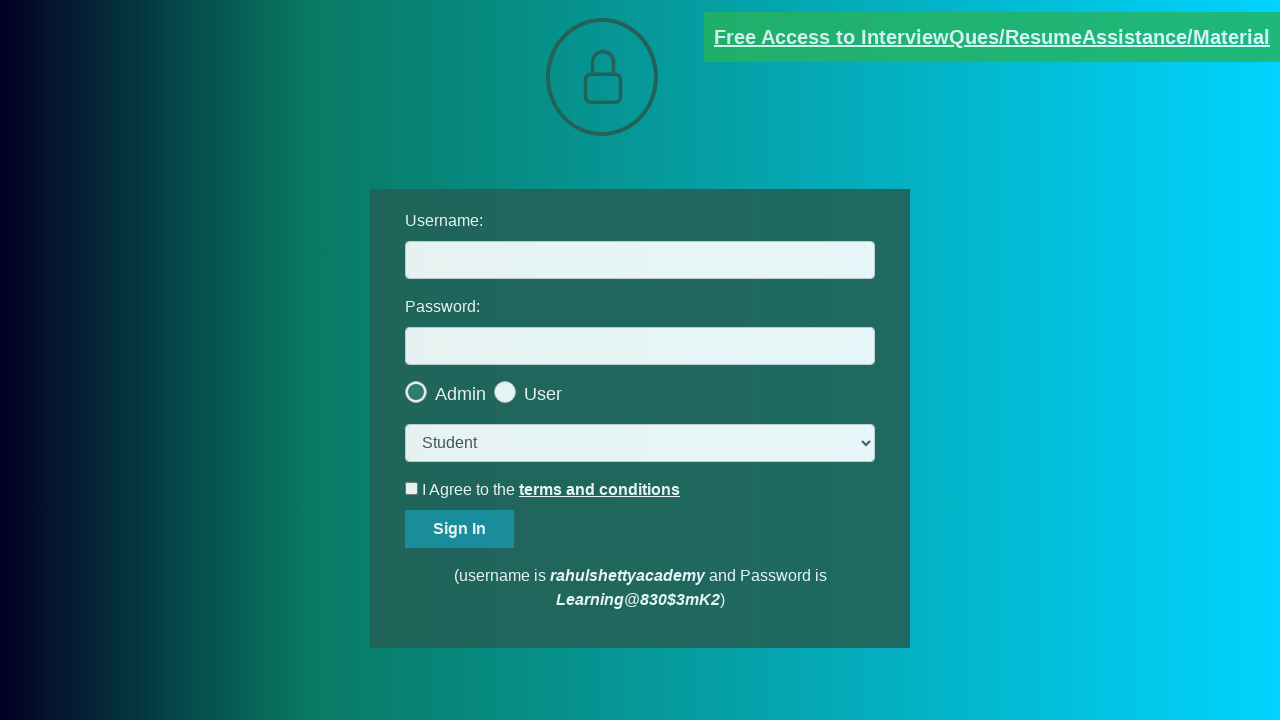

Waited for new window to open
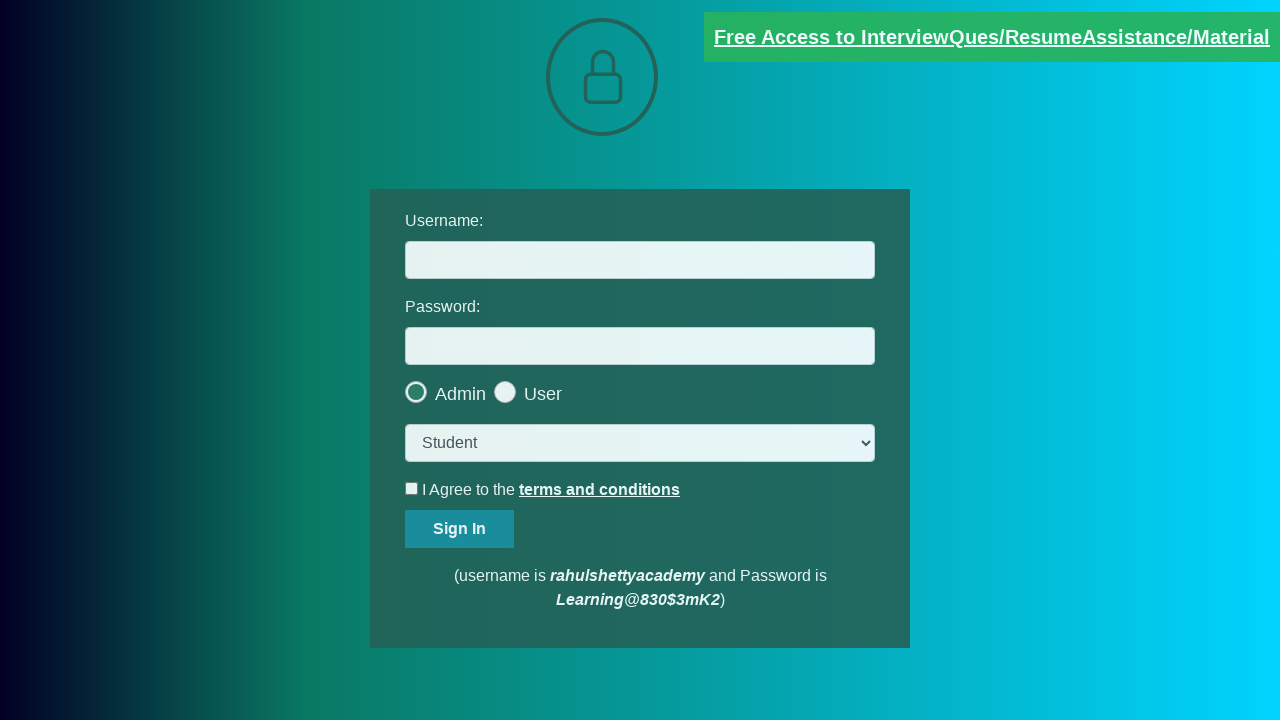

Retrieved all open pages/tabs from context
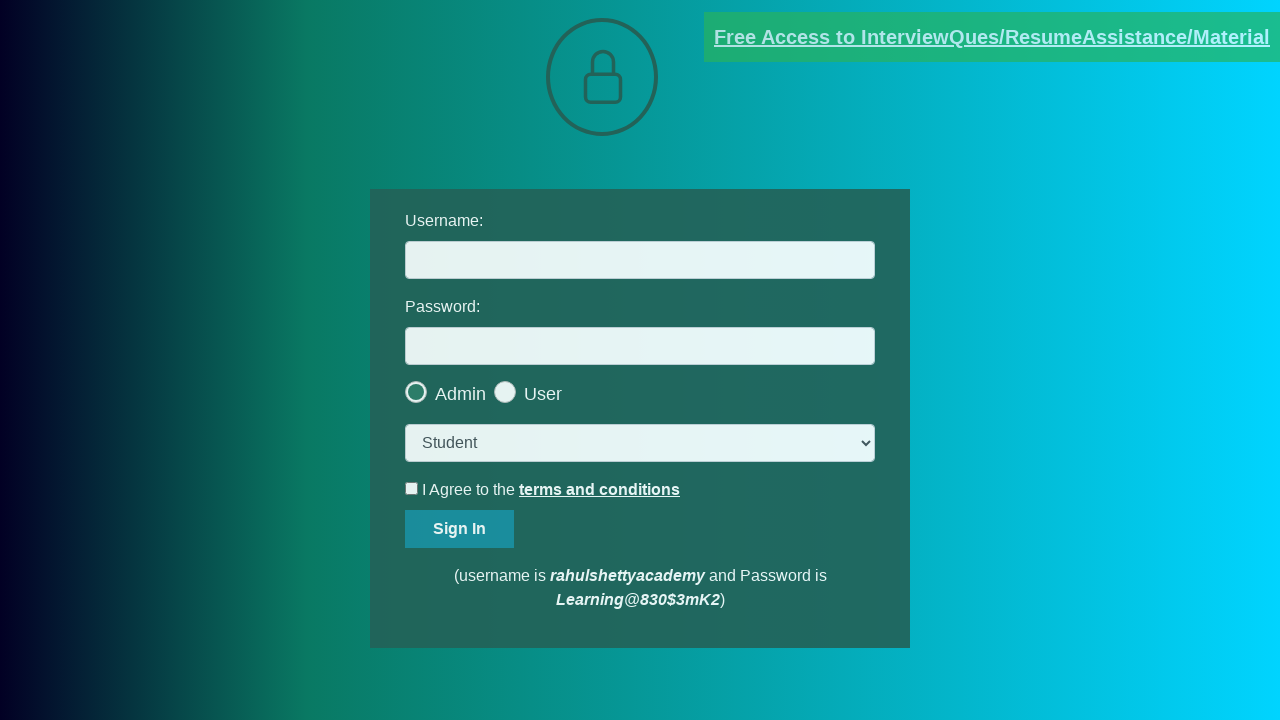

Switched to new window (second page in context)
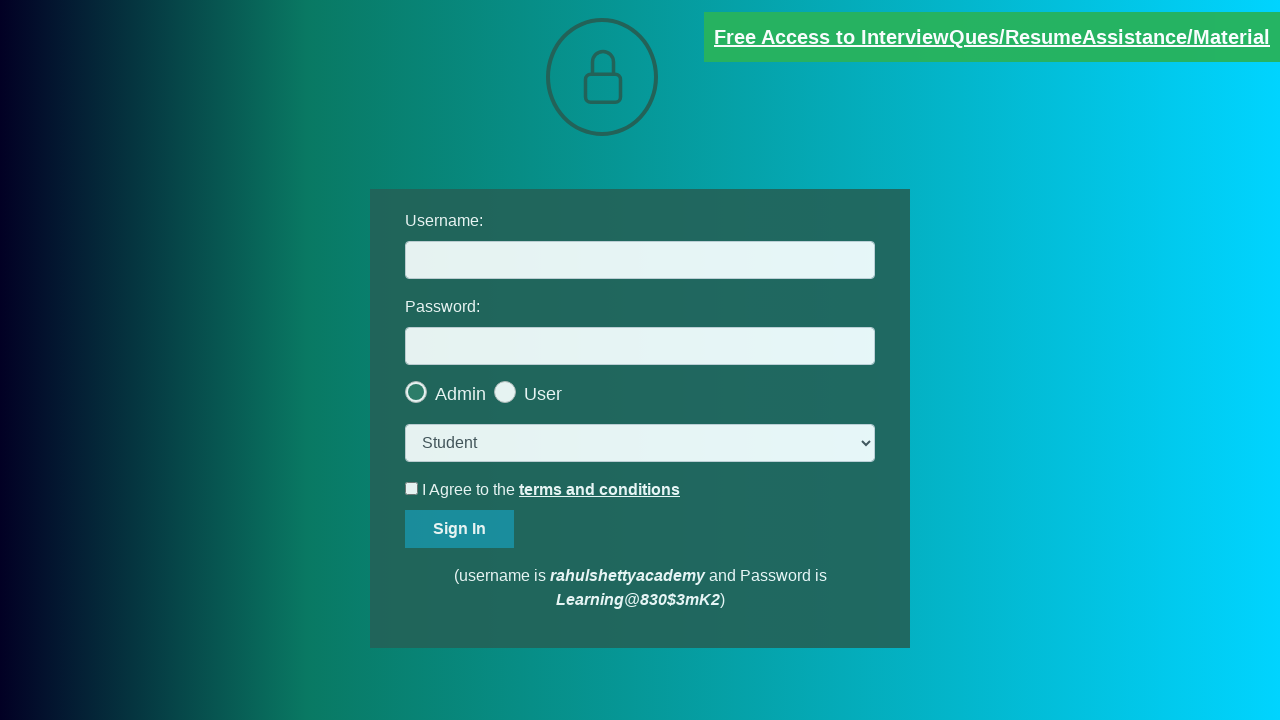

Waited for content to load in new window
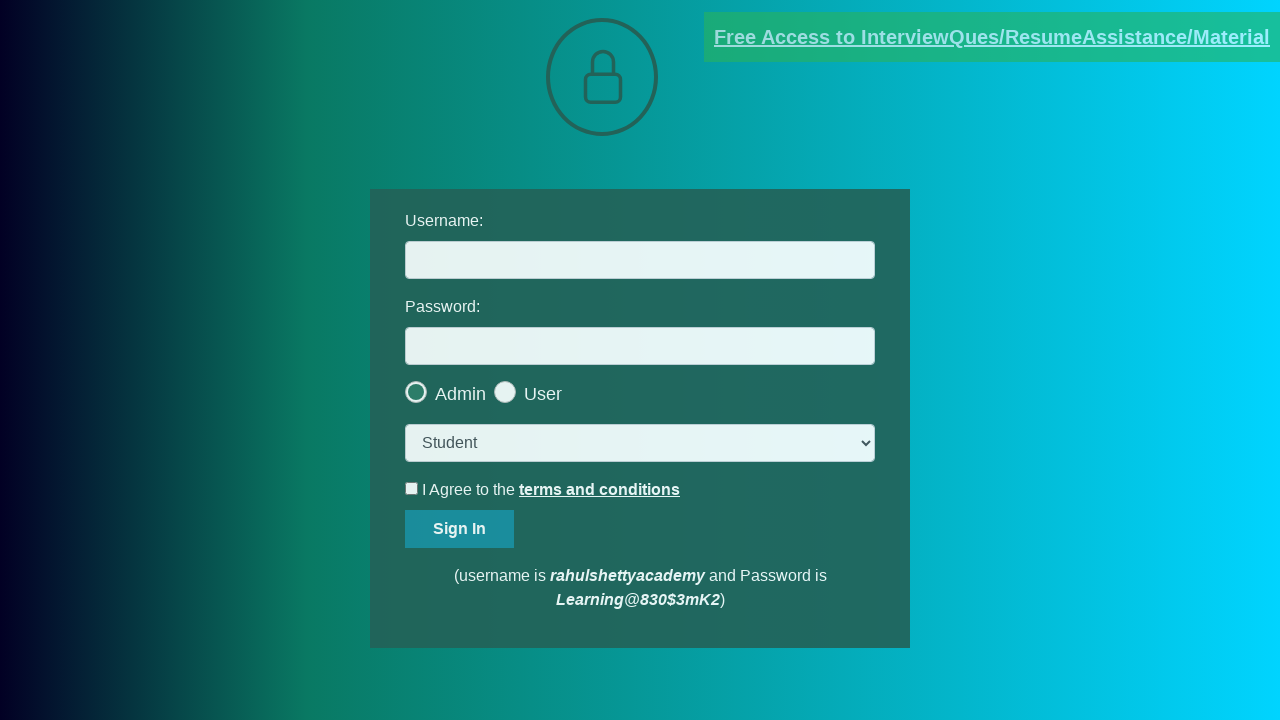

Retrieved text content from new window containing email address
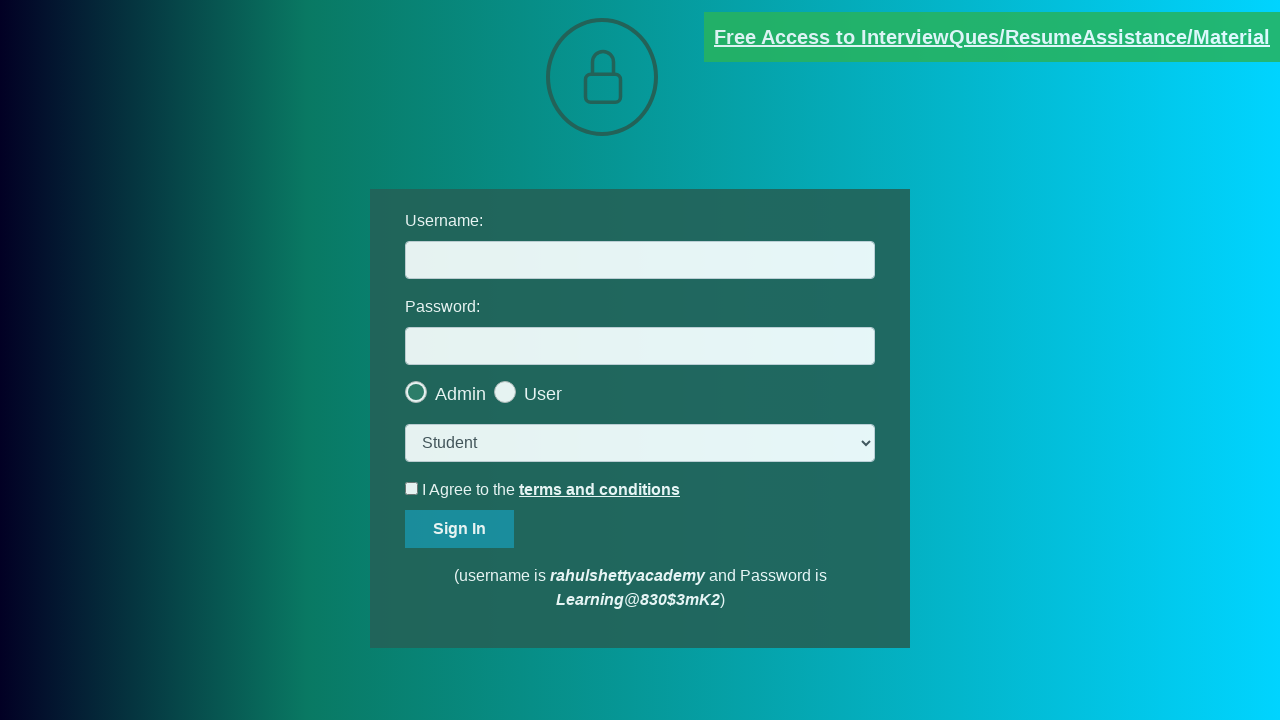

Extracted email address from text: mentor@rahulshettyacademy.com
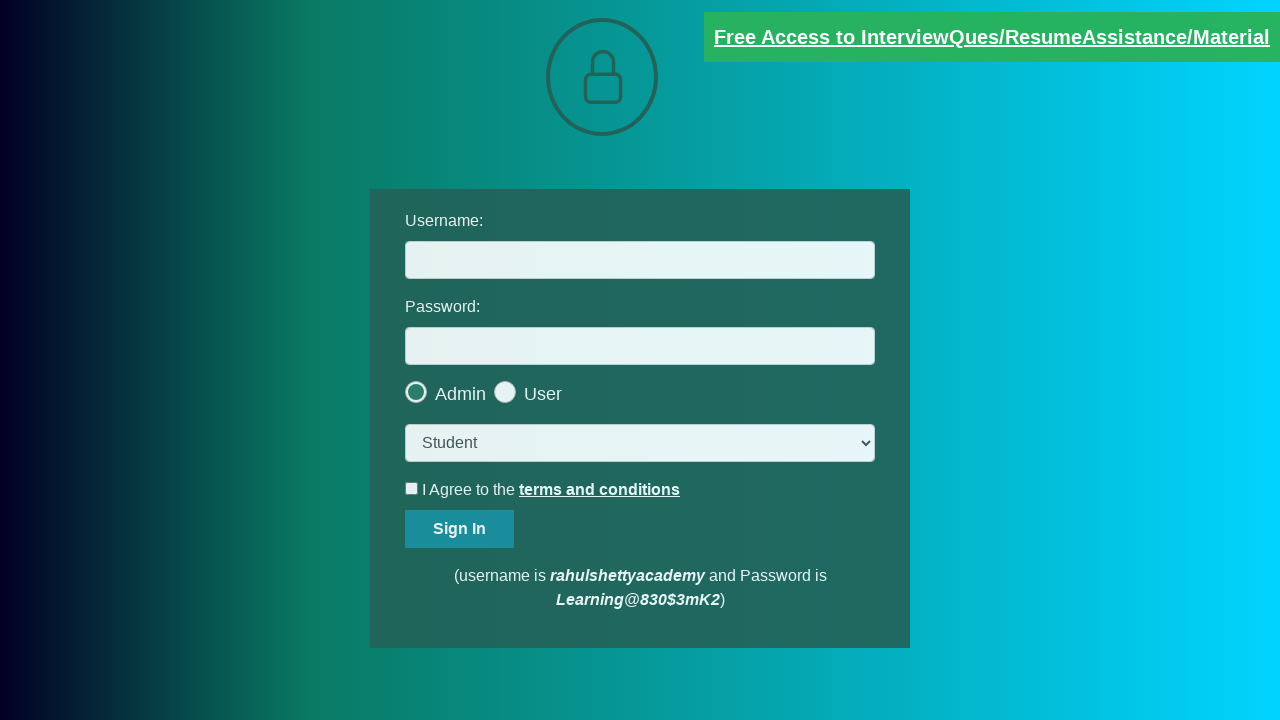

Filled username field with extracted email: mentor@rahulshettyacademy.com on #username
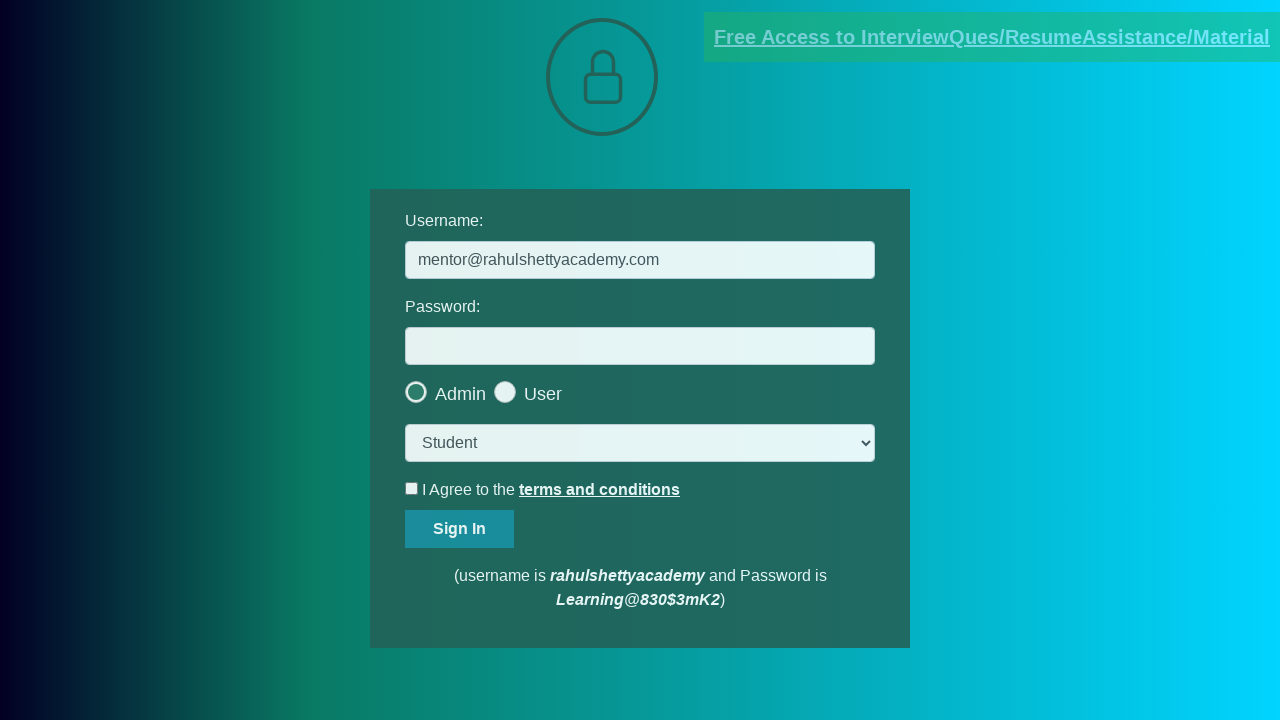

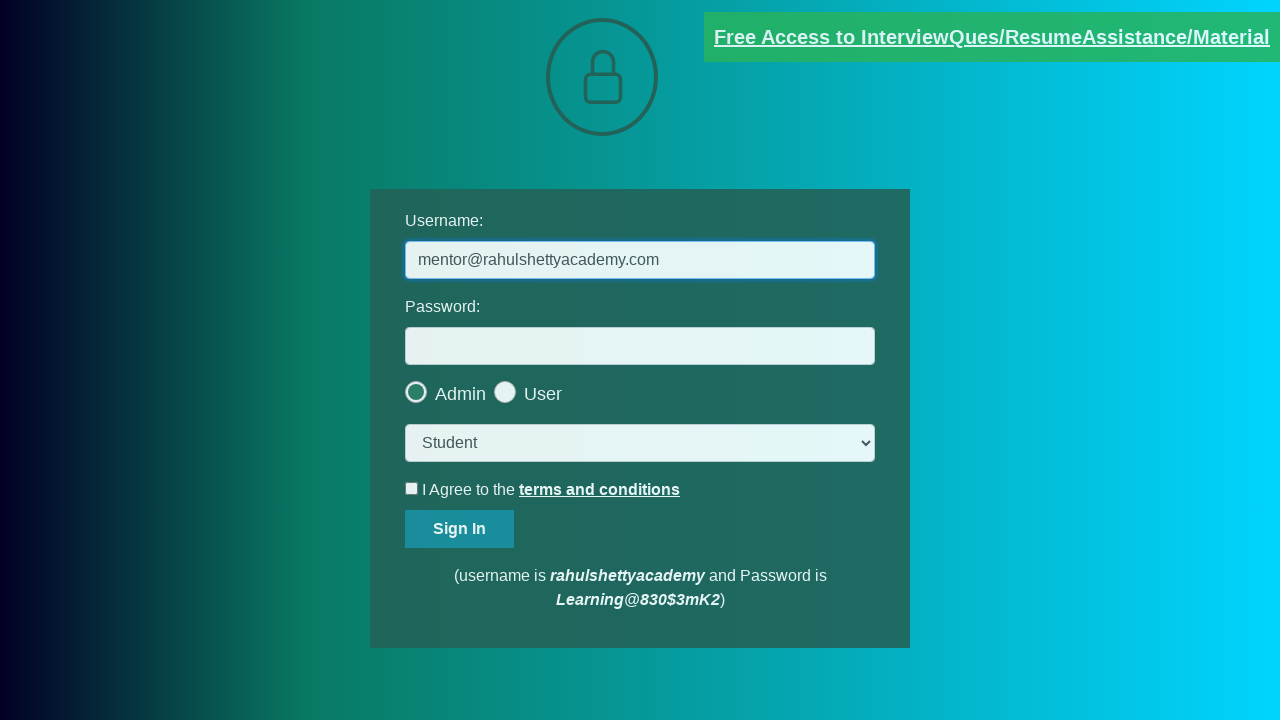